Tests clearing the complete state of all items by checking and then unchecking the toggle all checkbox

Starting URL: https://demo.playwright.dev/todomvc

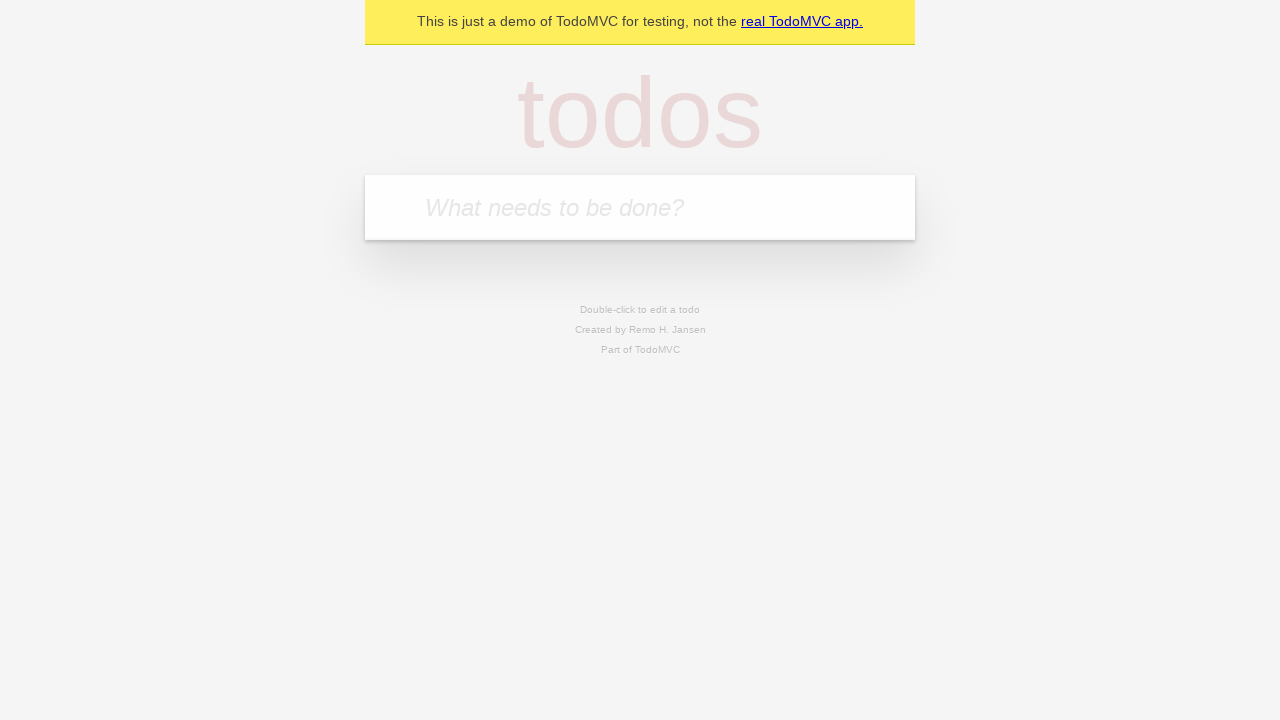

Filled todo input with 'buy some cheese' on internal:attr=[placeholder="What needs to be done?"i]
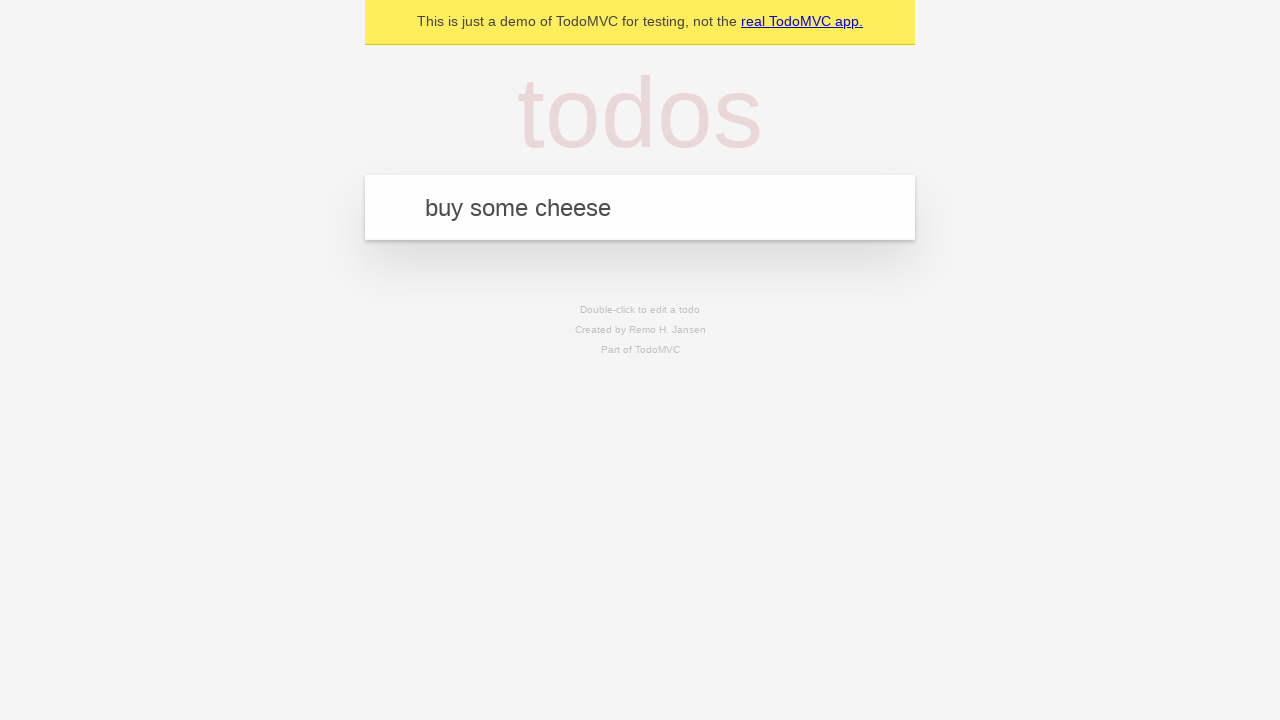

Pressed Enter to create first todo on internal:attr=[placeholder="What needs to be done?"i]
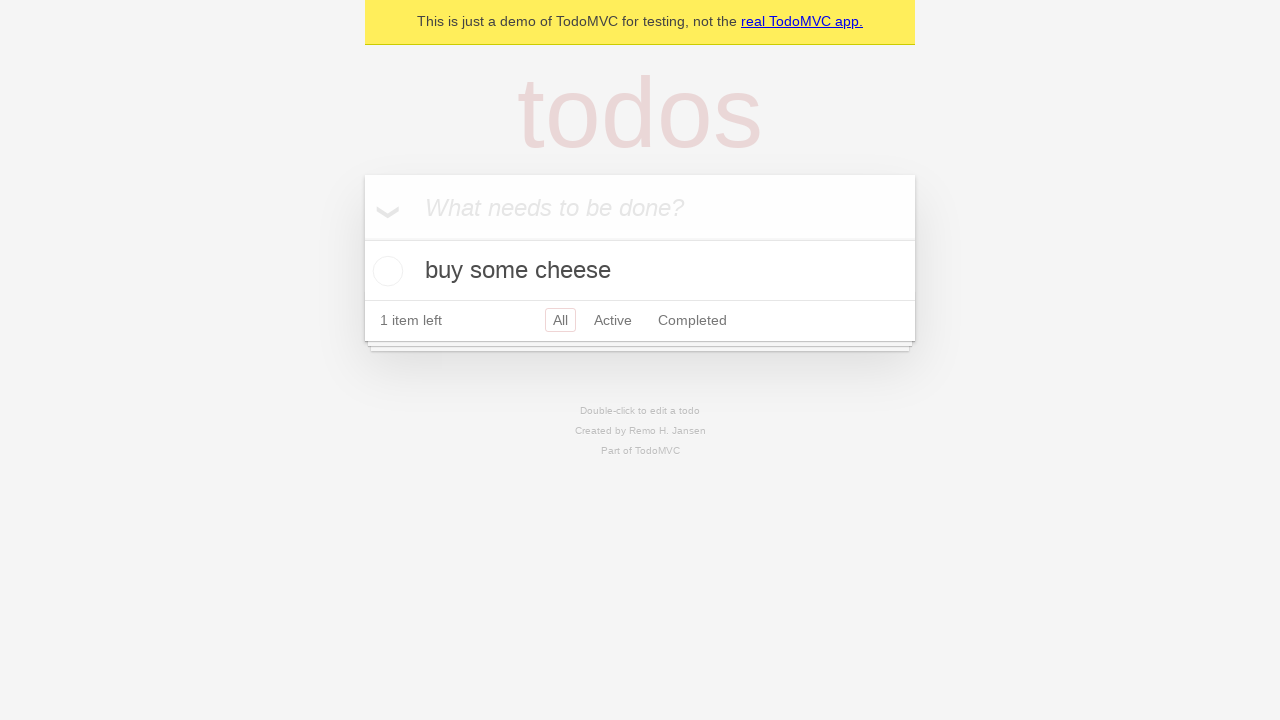

Filled todo input with 'feed the cat' on internal:attr=[placeholder="What needs to be done?"i]
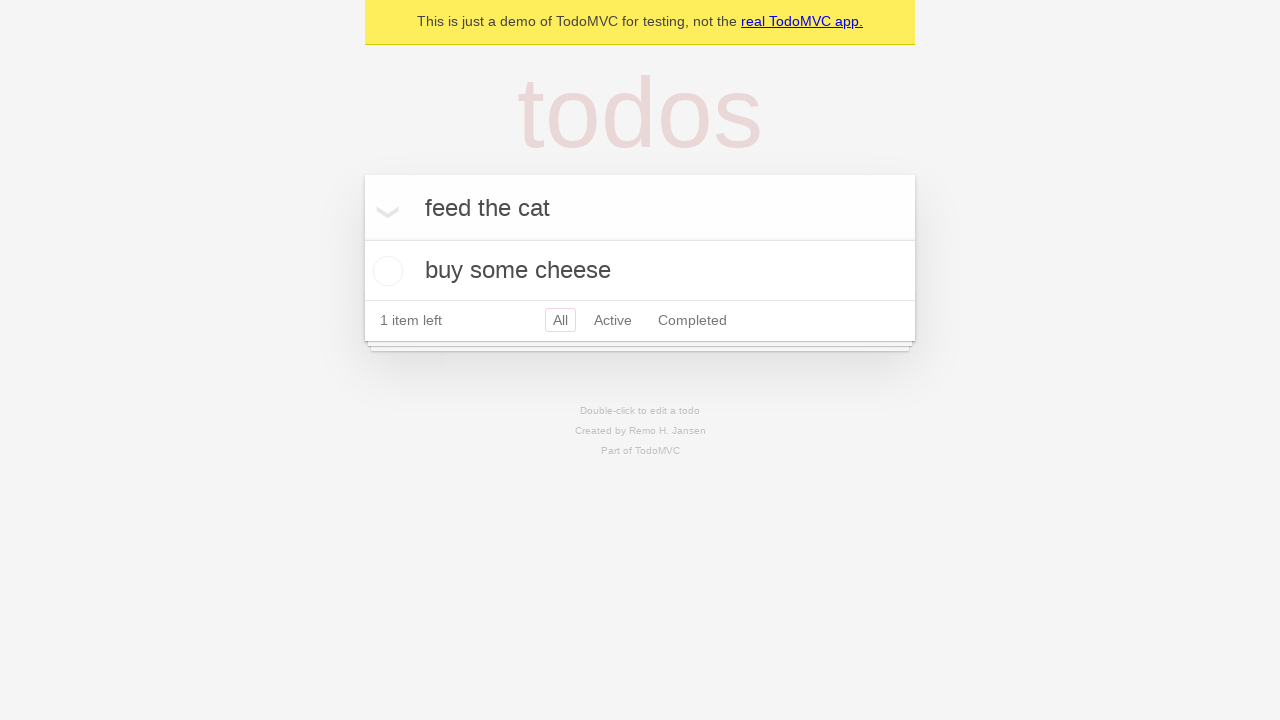

Pressed Enter to create second todo on internal:attr=[placeholder="What needs to be done?"i]
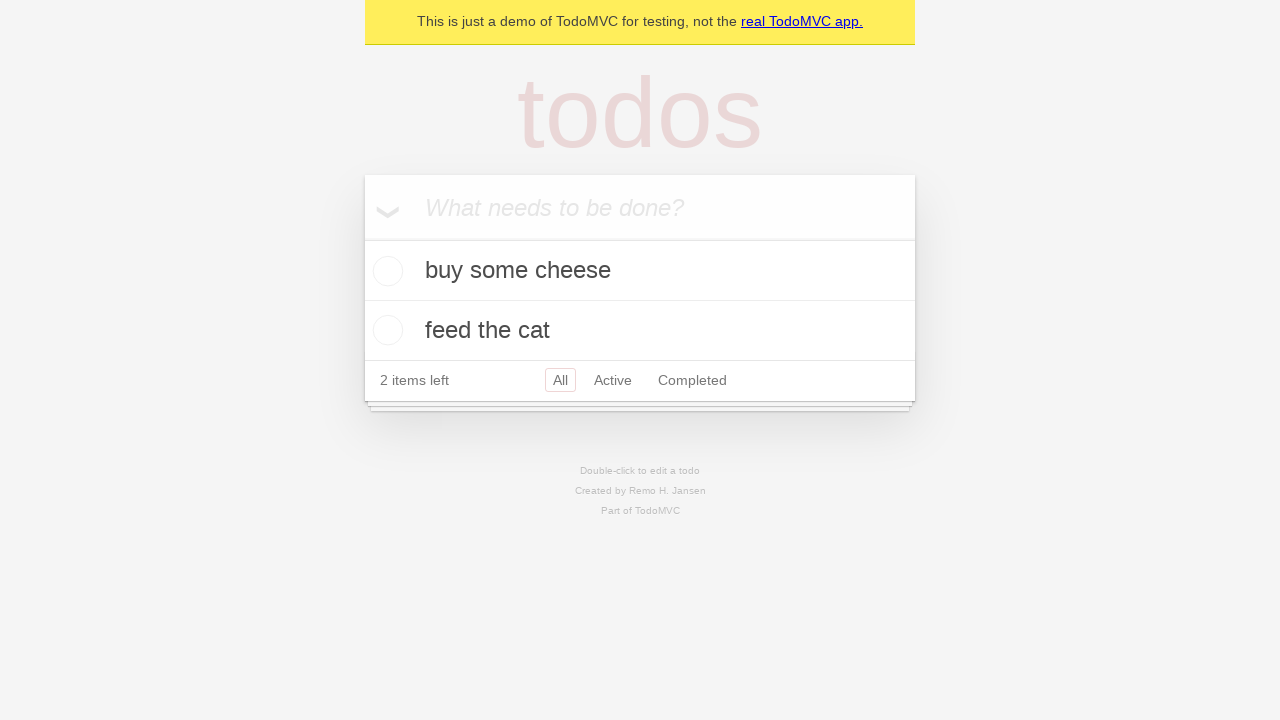

Filled todo input with 'book a doctors appointment' on internal:attr=[placeholder="What needs to be done?"i]
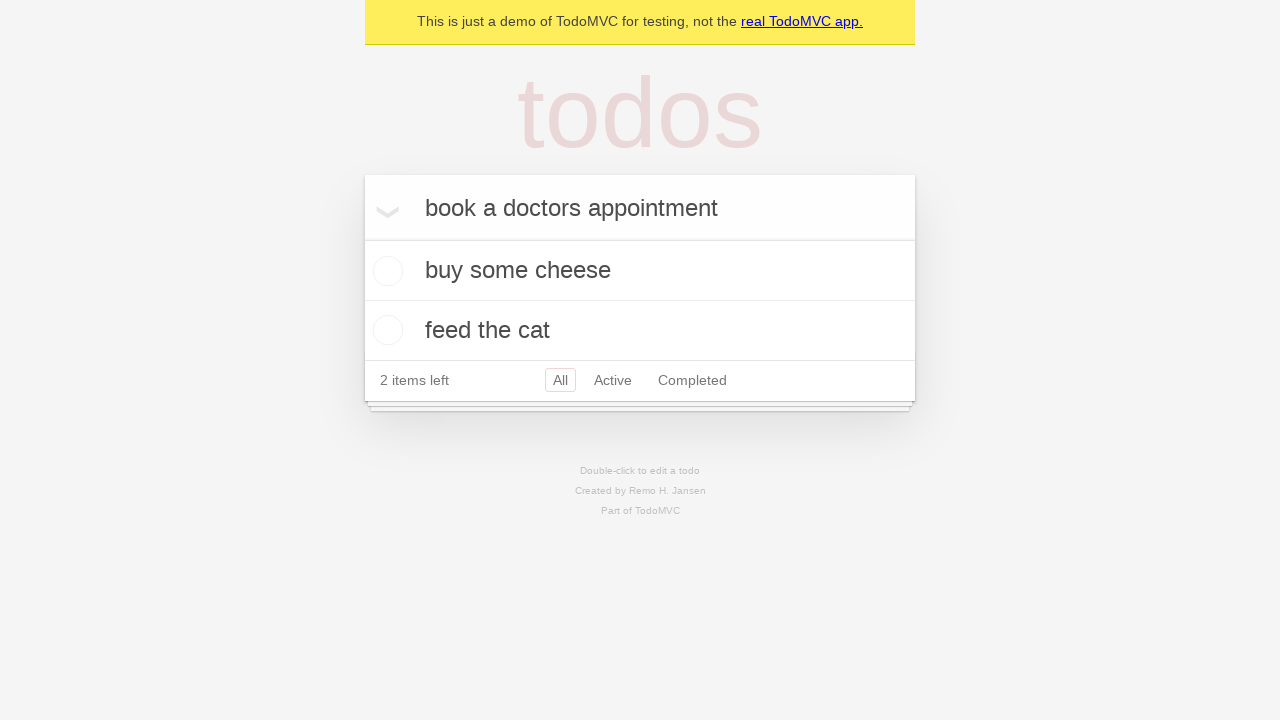

Pressed Enter to create third todo on internal:attr=[placeholder="What needs to be done?"i]
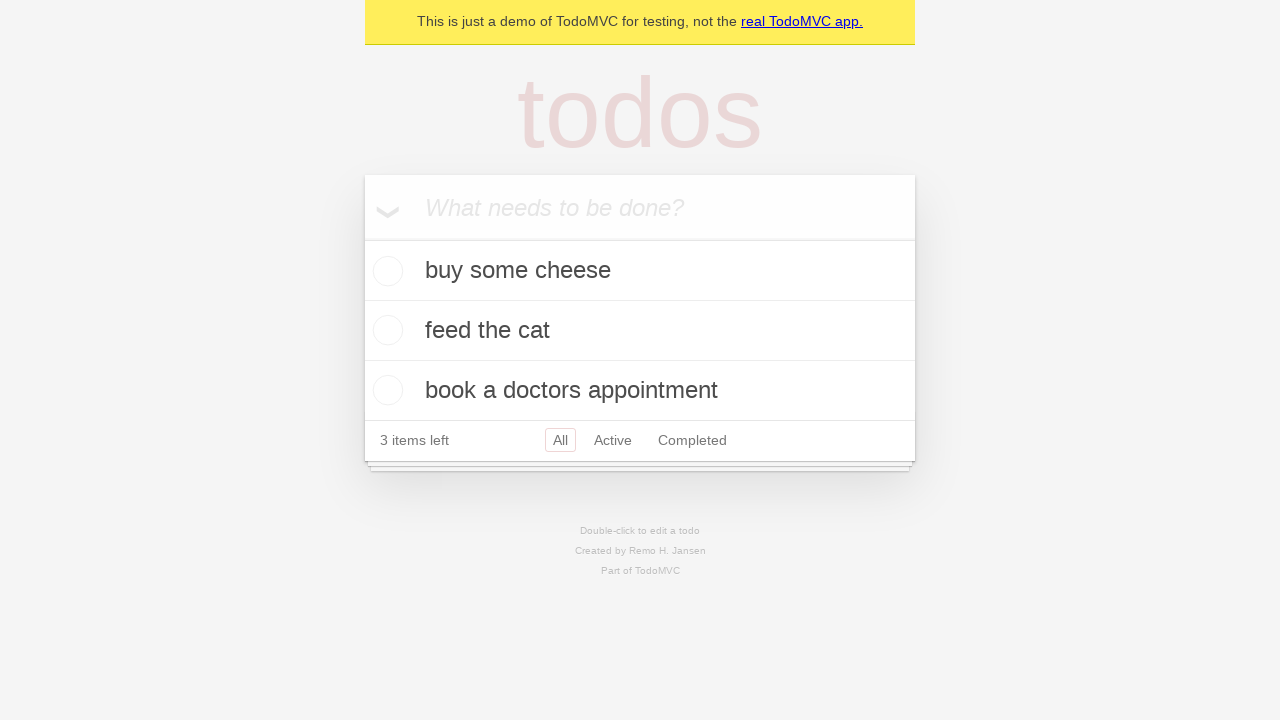

Waited for all 3 todos to be created
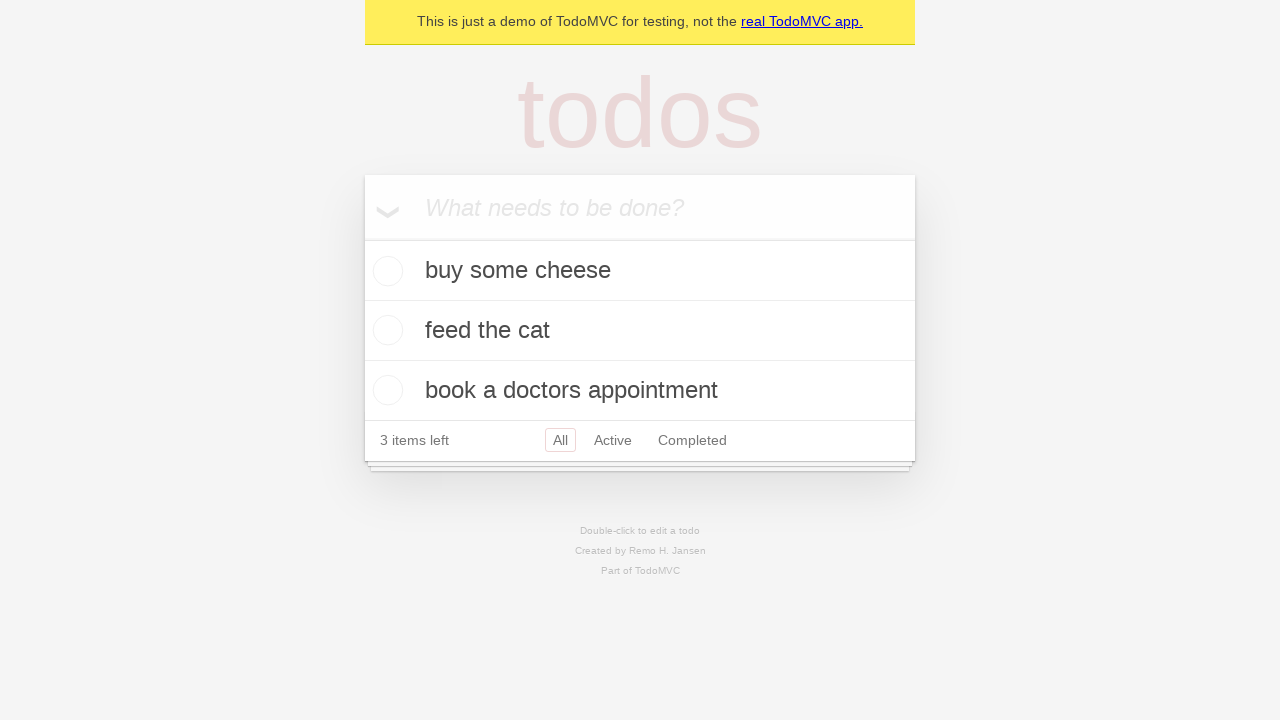

Checked the toggle all checkbox to mark all todos as complete at (362, 238) on internal:label="Mark all as complete"i
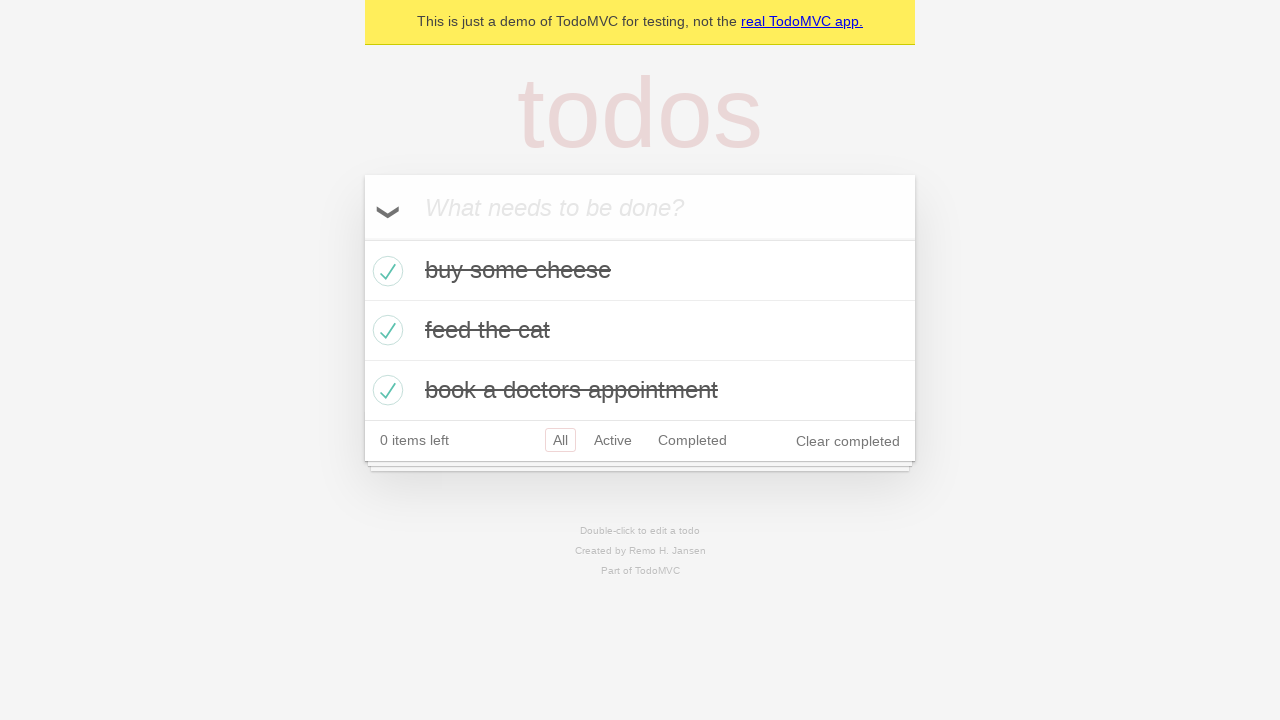

Unchecked the toggle all checkbox to clear complete state of all todos at (362, 238) on internal:label="Mark all as complete"i
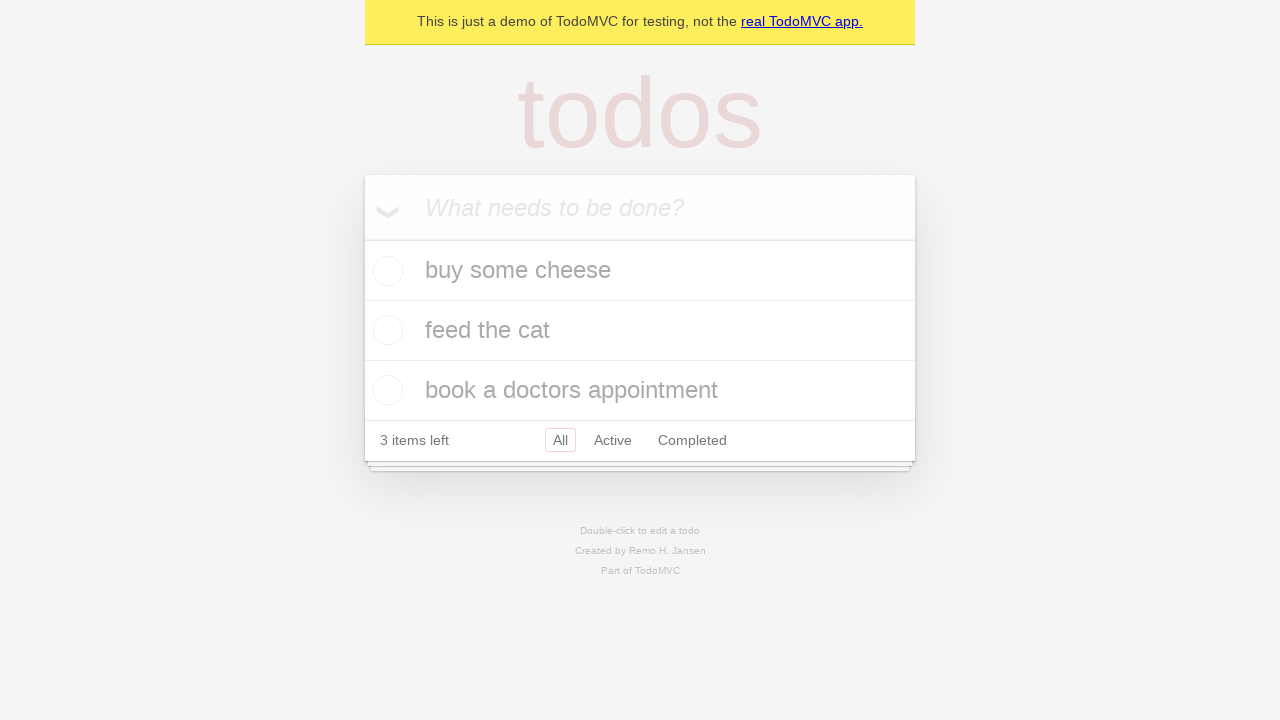

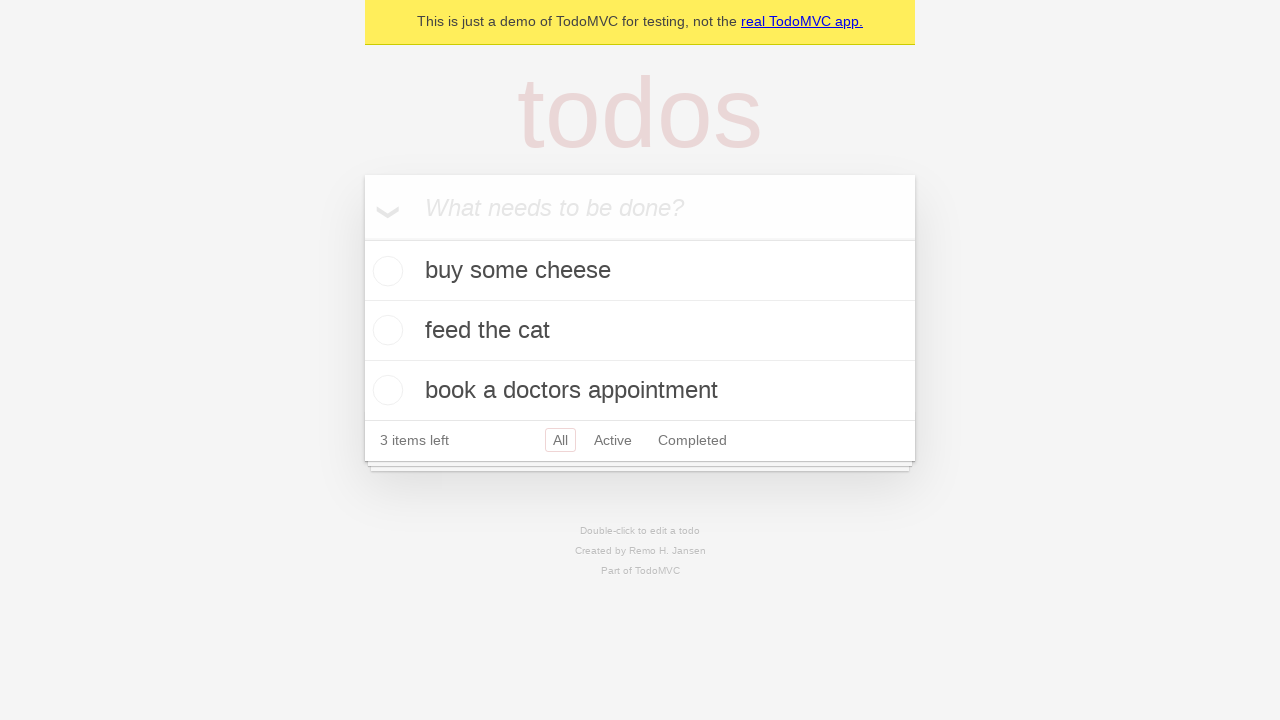